Tests JavaScript alert handling by clicking a button that triggers an alert and then accepting/dismissing the alert dialog

Starting URL: https://demoqa.com/alerts

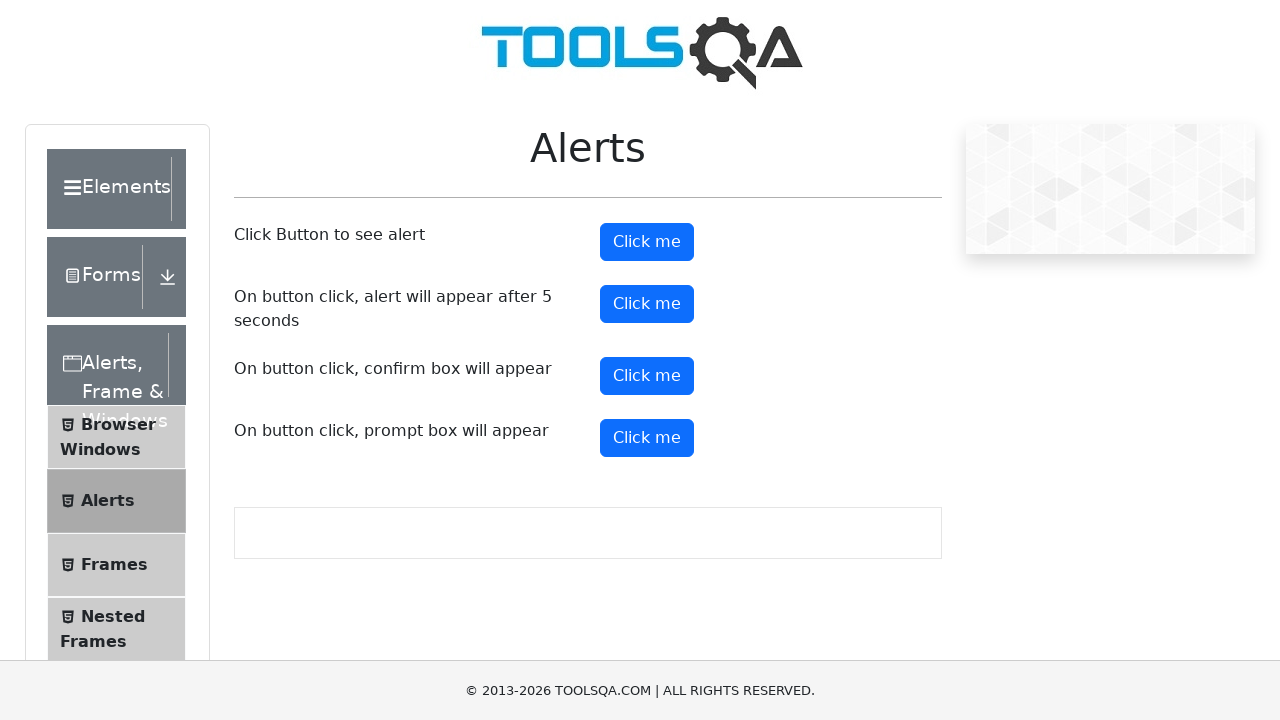

Clicked alert button to trigger JavaScript alert at (647, 242) on button#alertButton
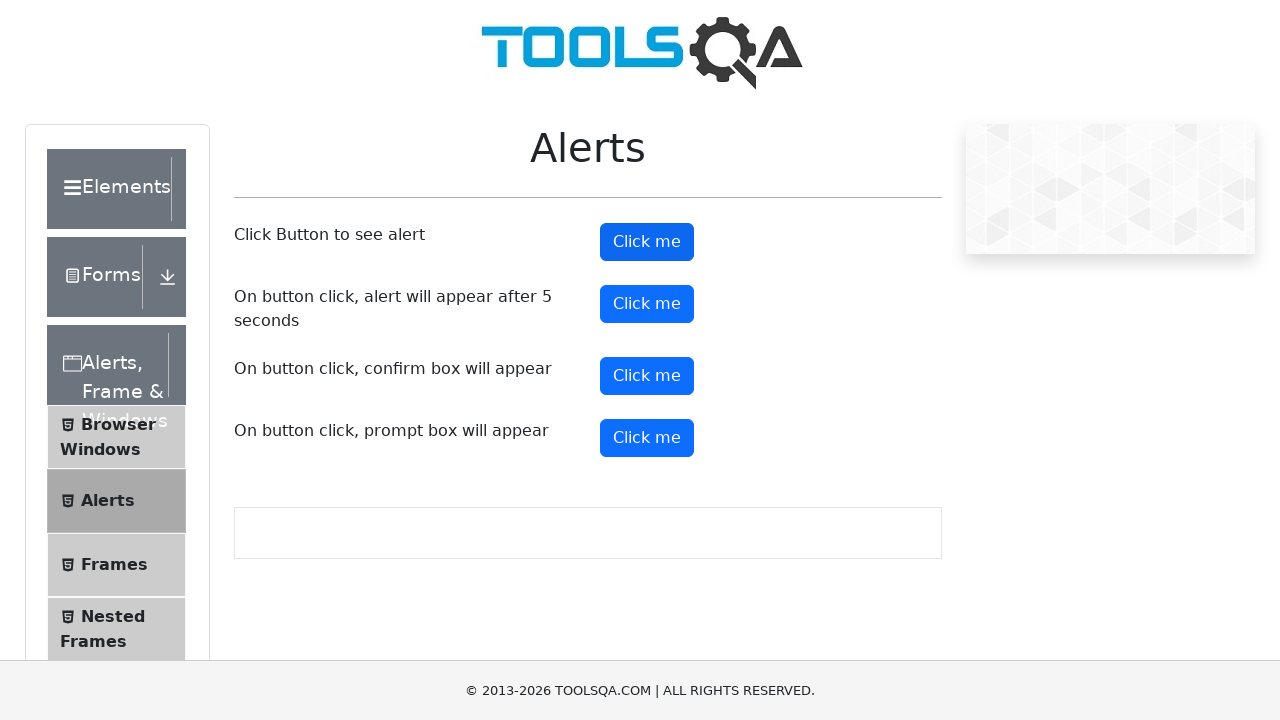

Set up dialog handler to accept the alert
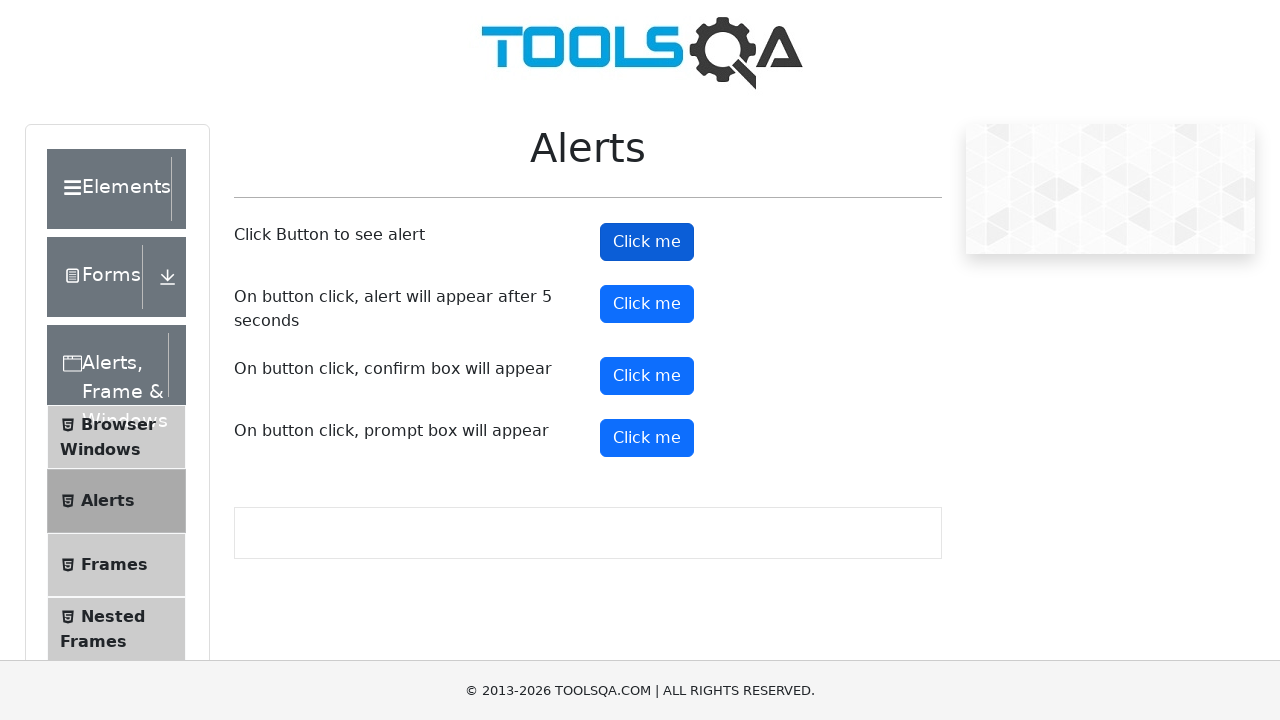

Waited 1000ms for alert to be processed
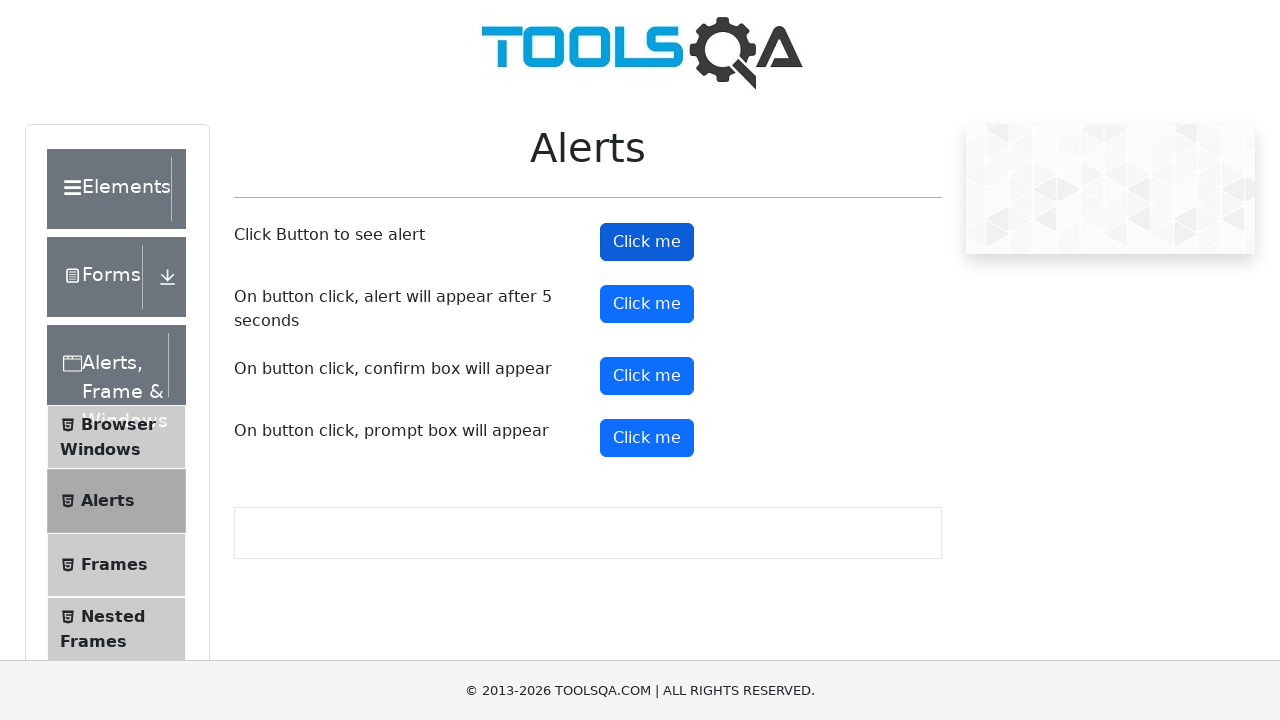

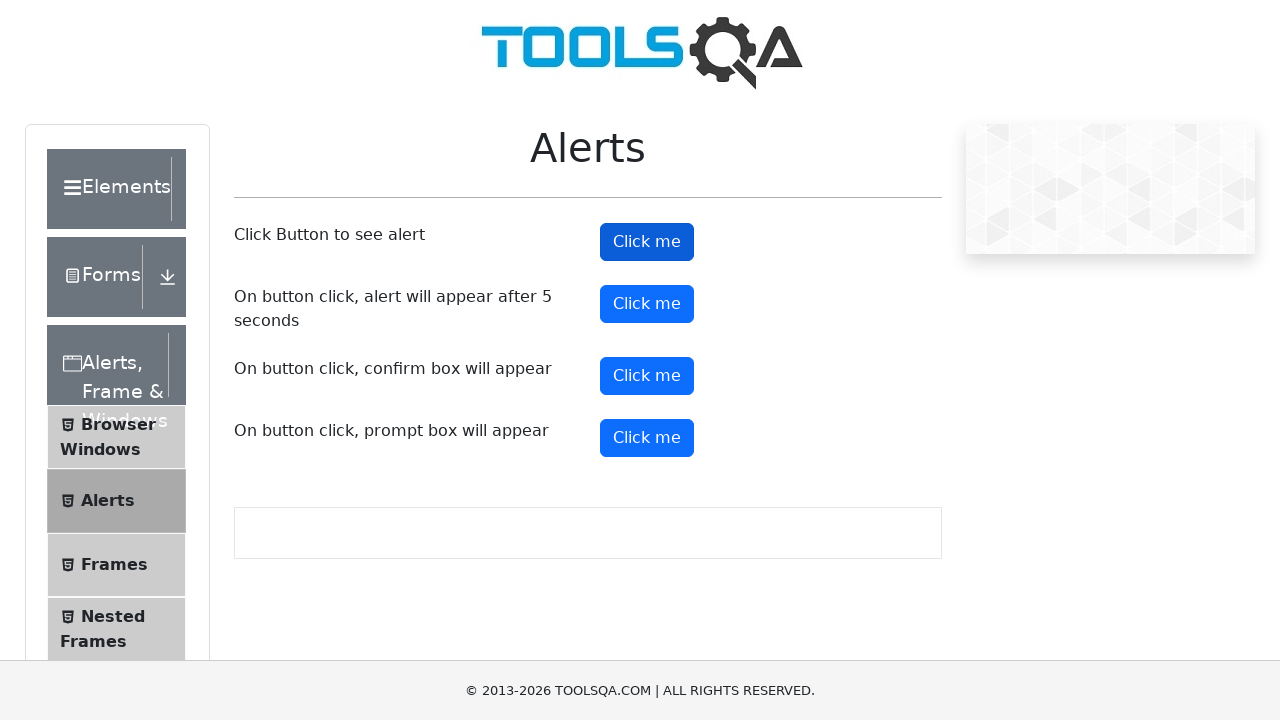